Navigates to a browser test page and checks a checkbox, then verifies the checkbox info display updates

Starting URL: https://test.k6.io/browser.php

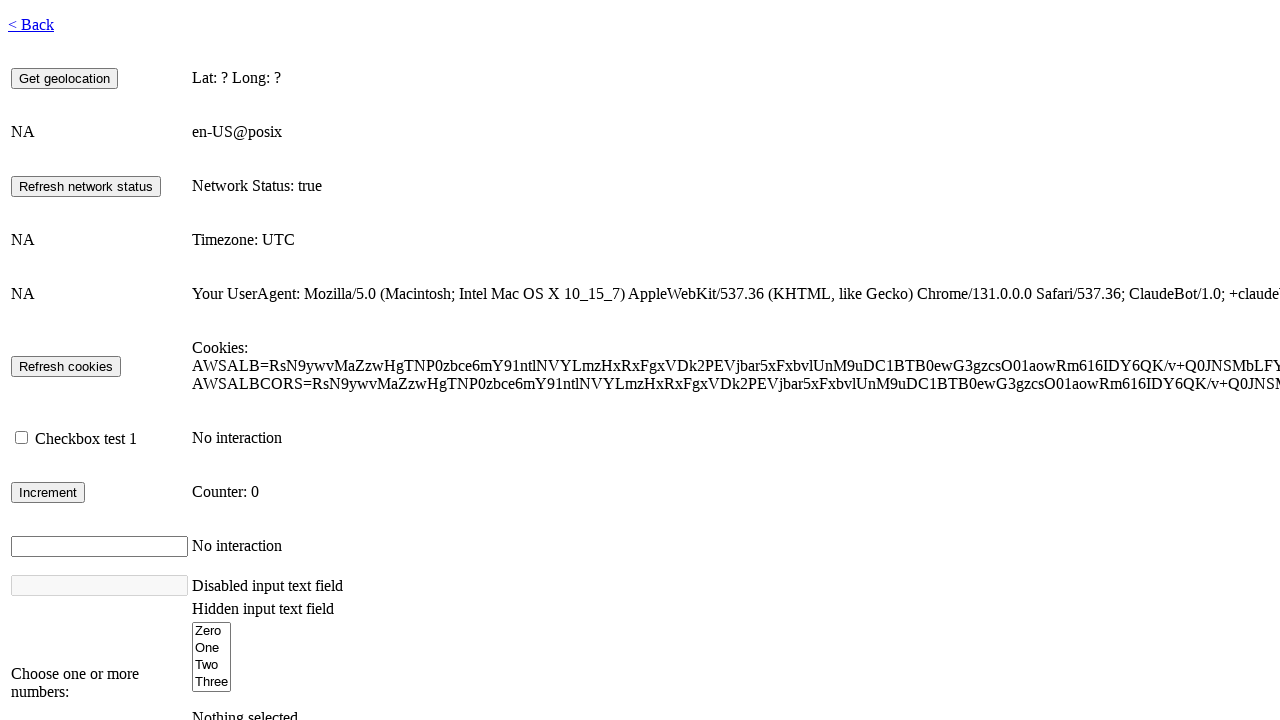

Waited for page to load with networkidle state
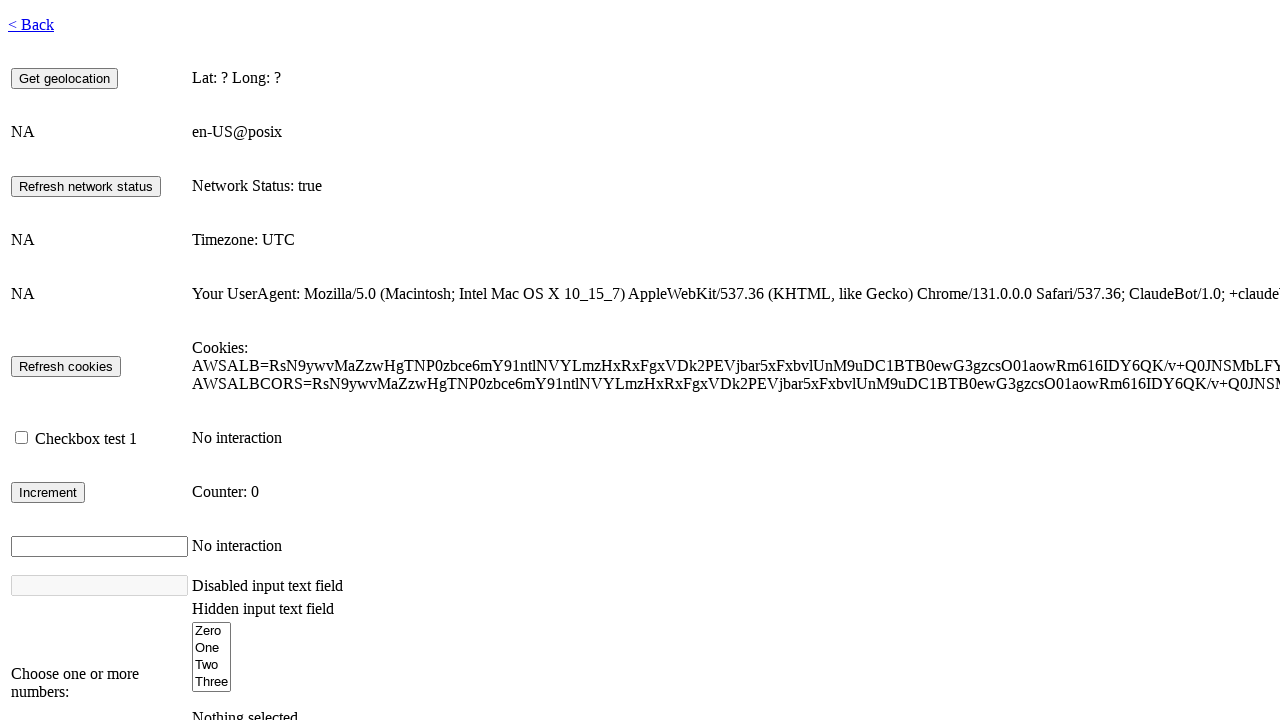

Checked the first checkbox at (22, 438) on #checkbox1
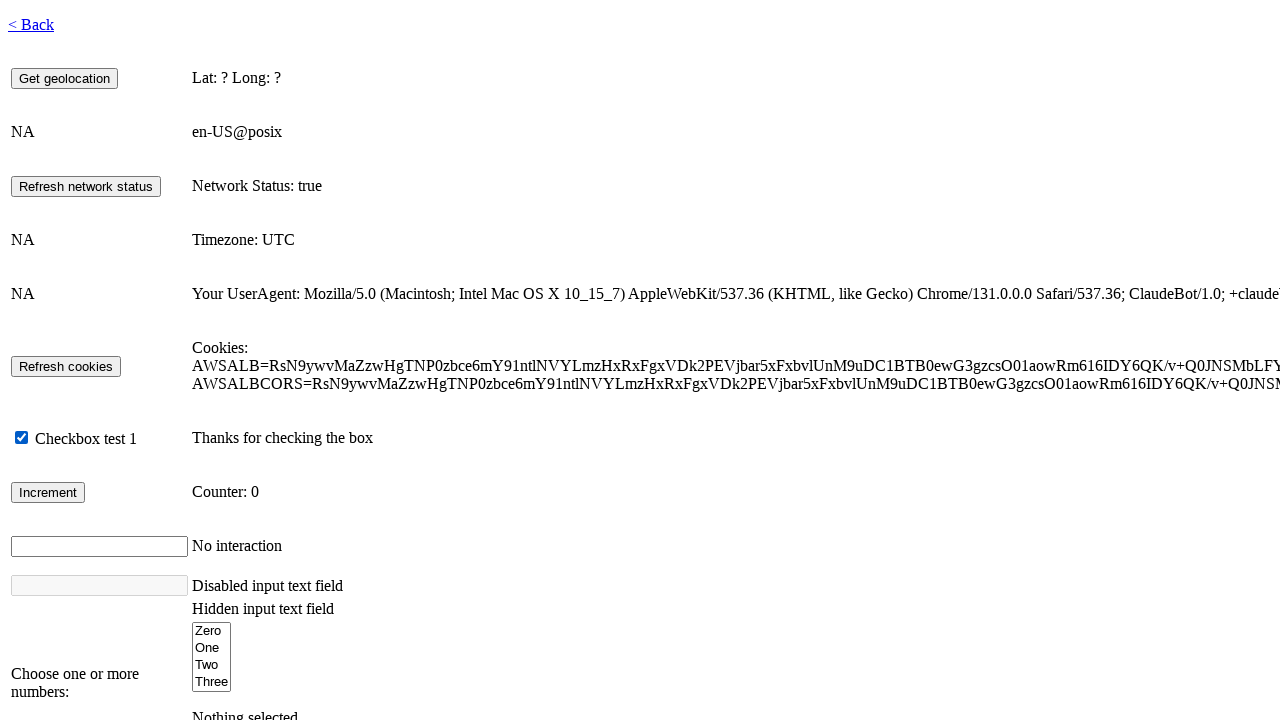

Checkbox info display updated and became visible
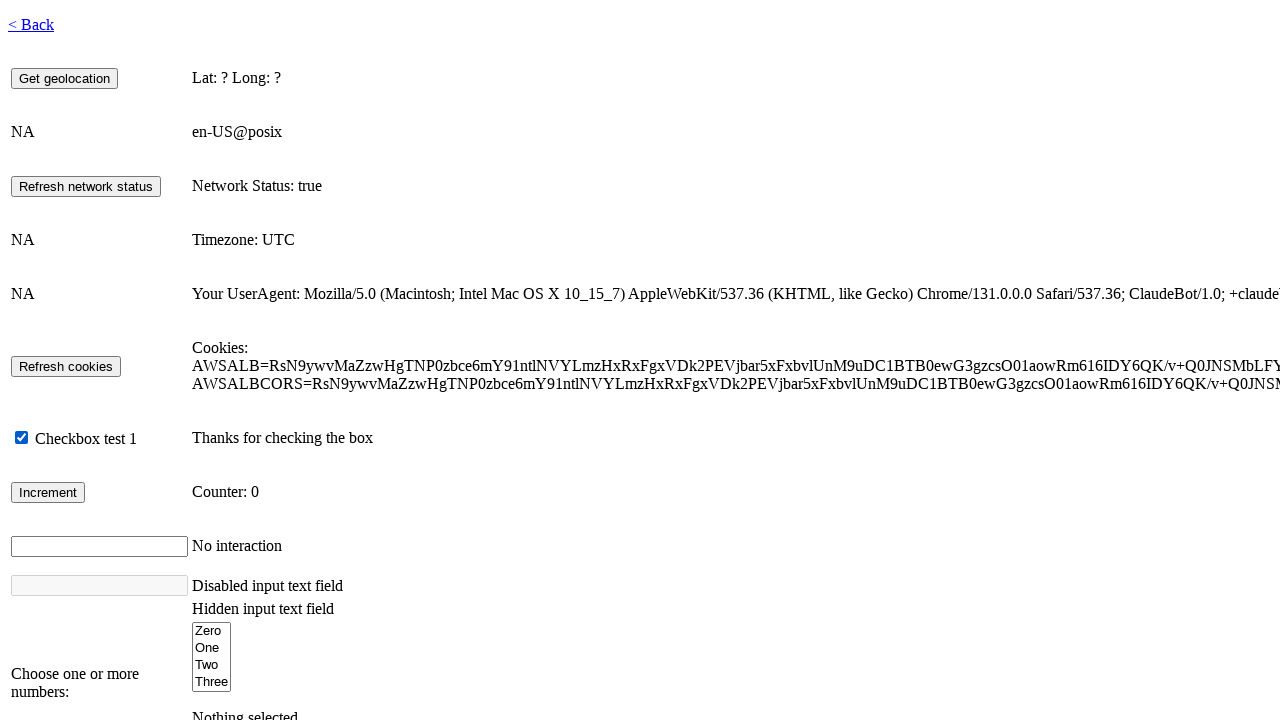

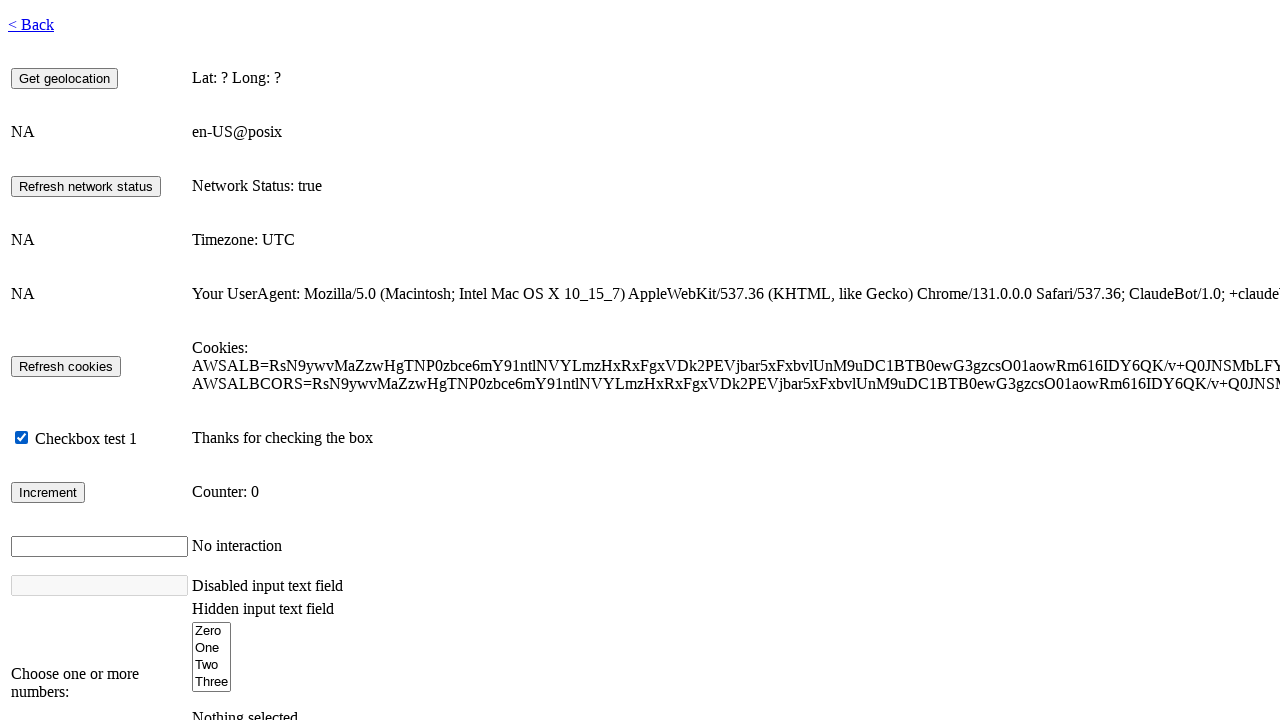